Tests JavaScript alert handling by clicking buttons that trigger different types of alerts (simple alert, confirm dialog, and prompt dialog) and interacting with them through accept, dismiss, and text input.

Starting URL: https://the-internet.herokuapp.com/javascript_alerts

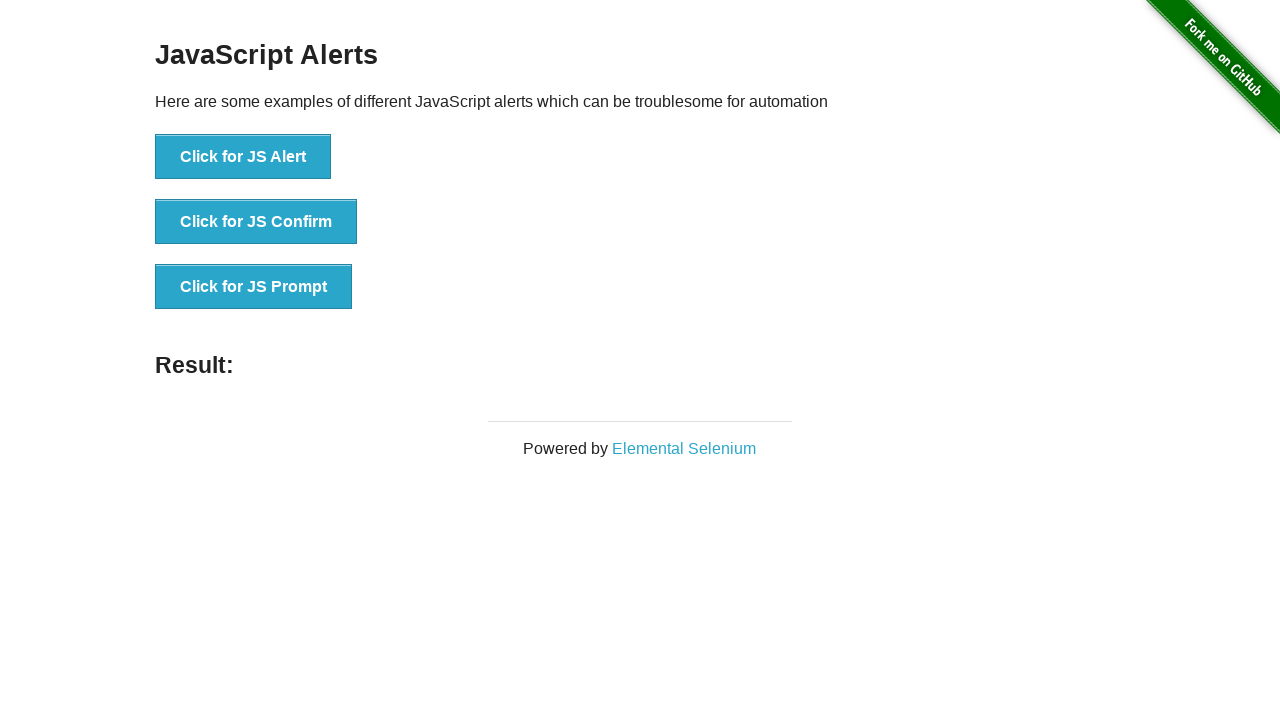

Clicked first button to trigger JS Alert at (243, 157) on xpath=/html[1]/body[1]/div[2]/div[1]/div[1]/ul[1]/li[1]/button[1]
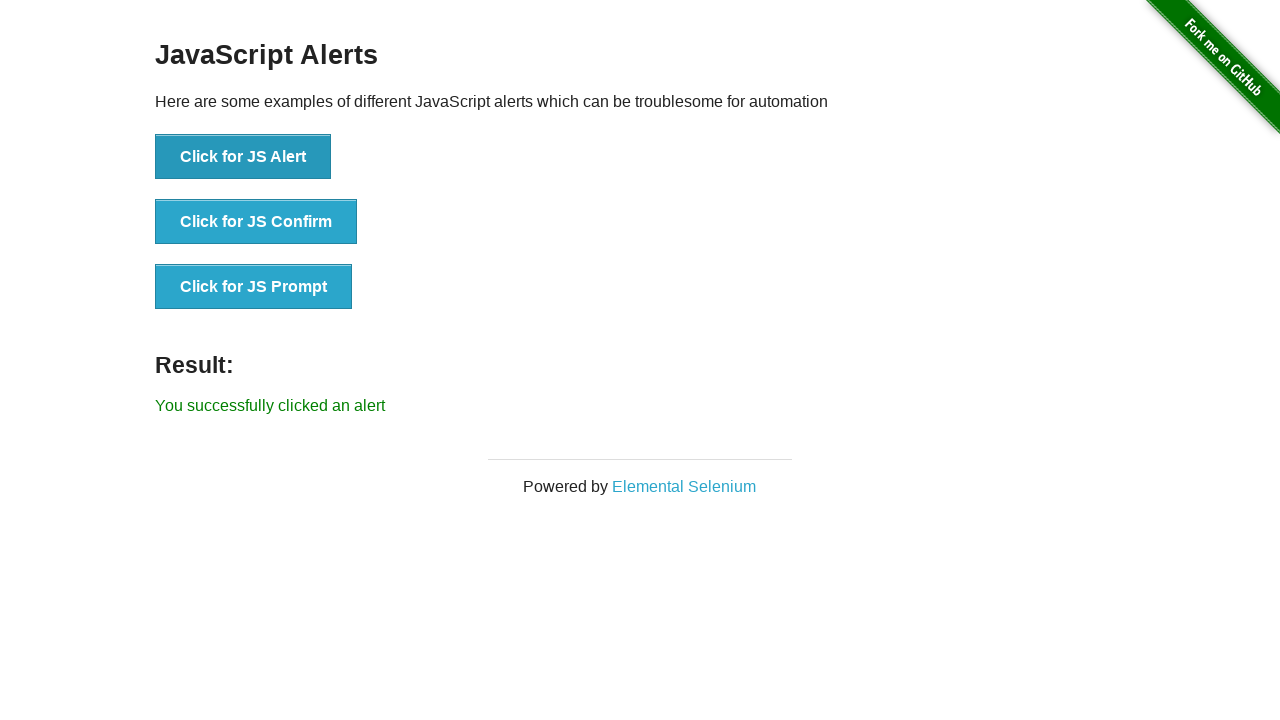

Clicked first button again and accepted the alert at (243, 157) on xpath=/html[1]/body[1]/div[2]/div[1]/div[1]/ul[1]/li[1]/button[1]
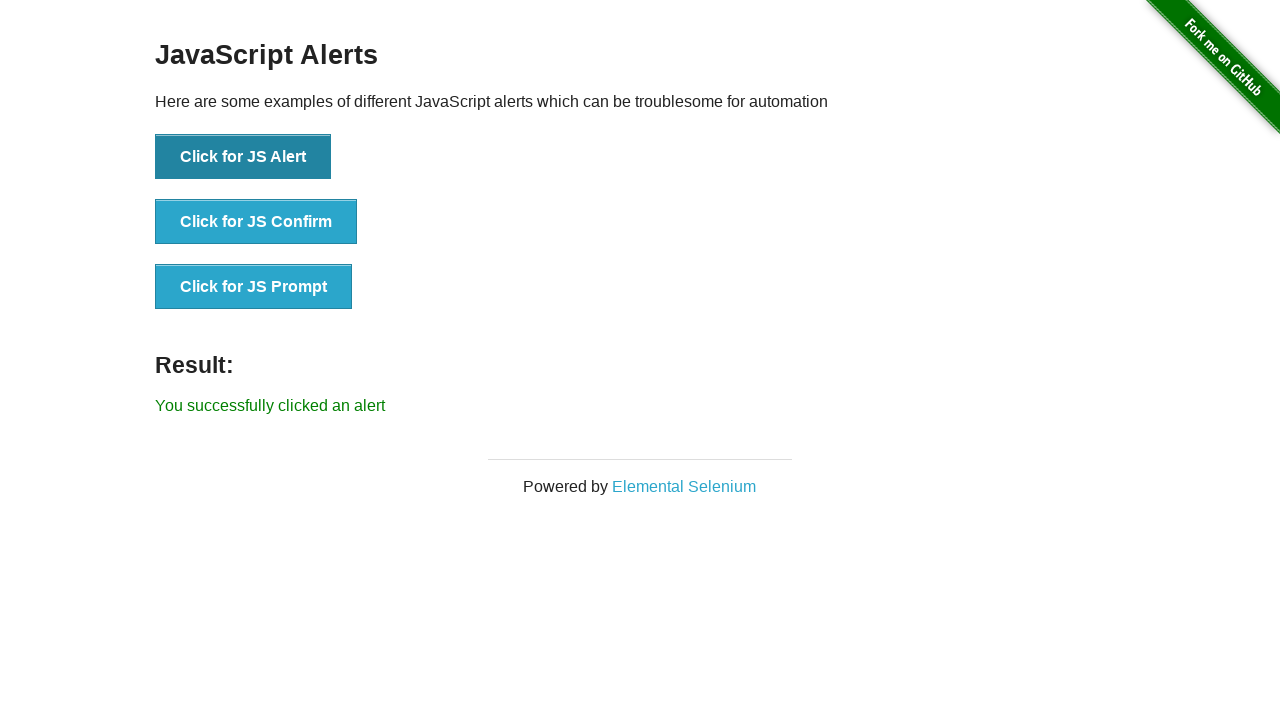

Clicked second button to trigger confirm dialog and dismissed it at (256, 222) on xpath=/html[1]/body[1]/div[2]/div[1]/div[1]/ul[1]/li[2]/button[1]
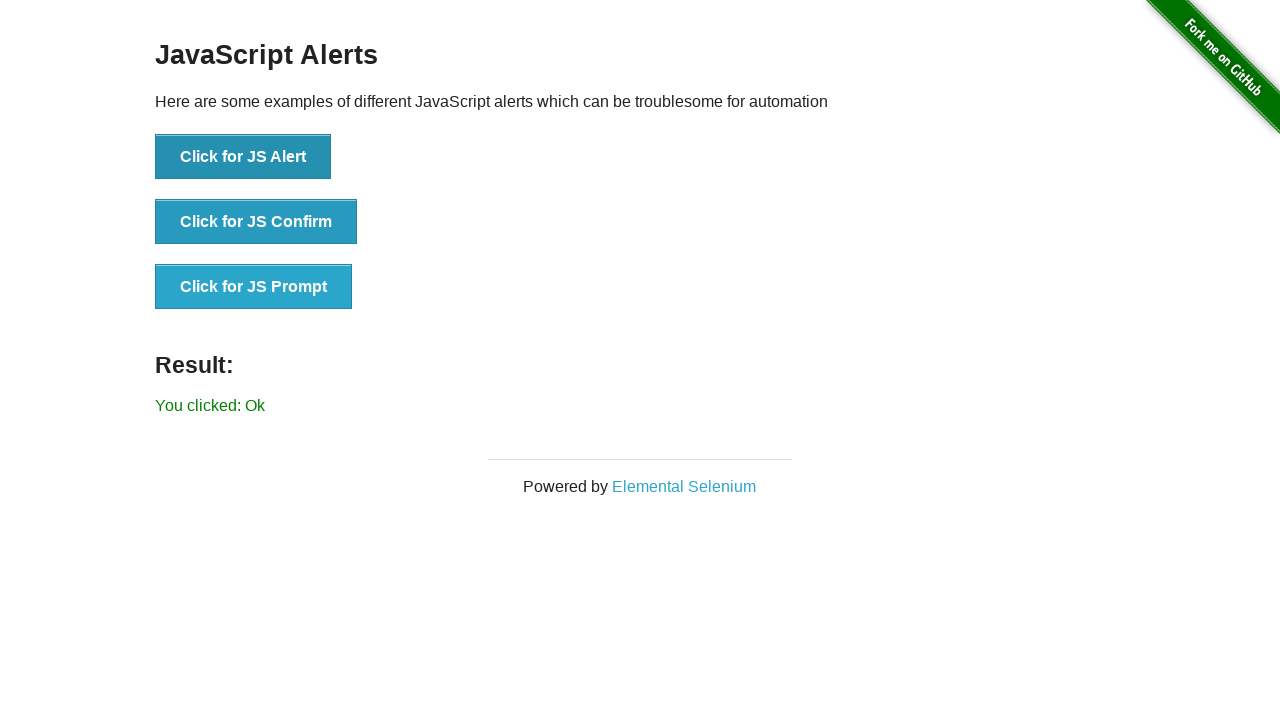

Clicked third button to trigger prompt dialog, entered 'shanif', and accepted at (254, 287) on xpath=//*[@id='content']/div/ul/li[3]/button
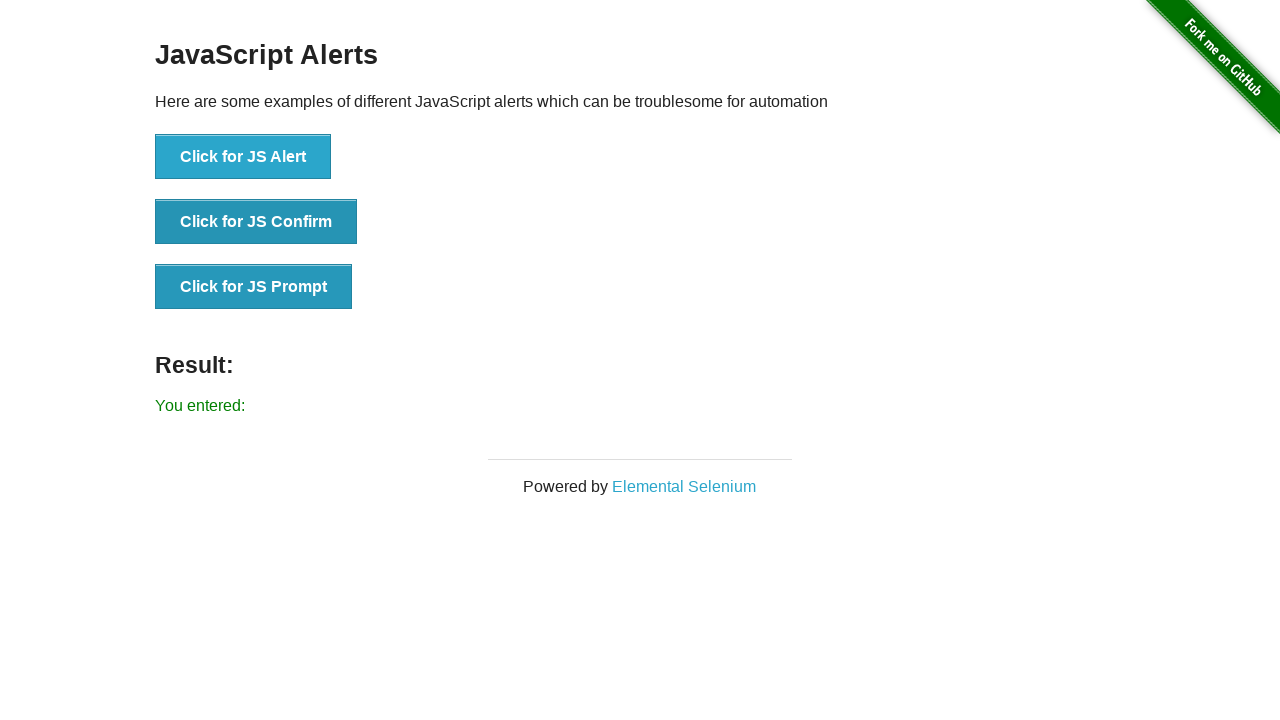

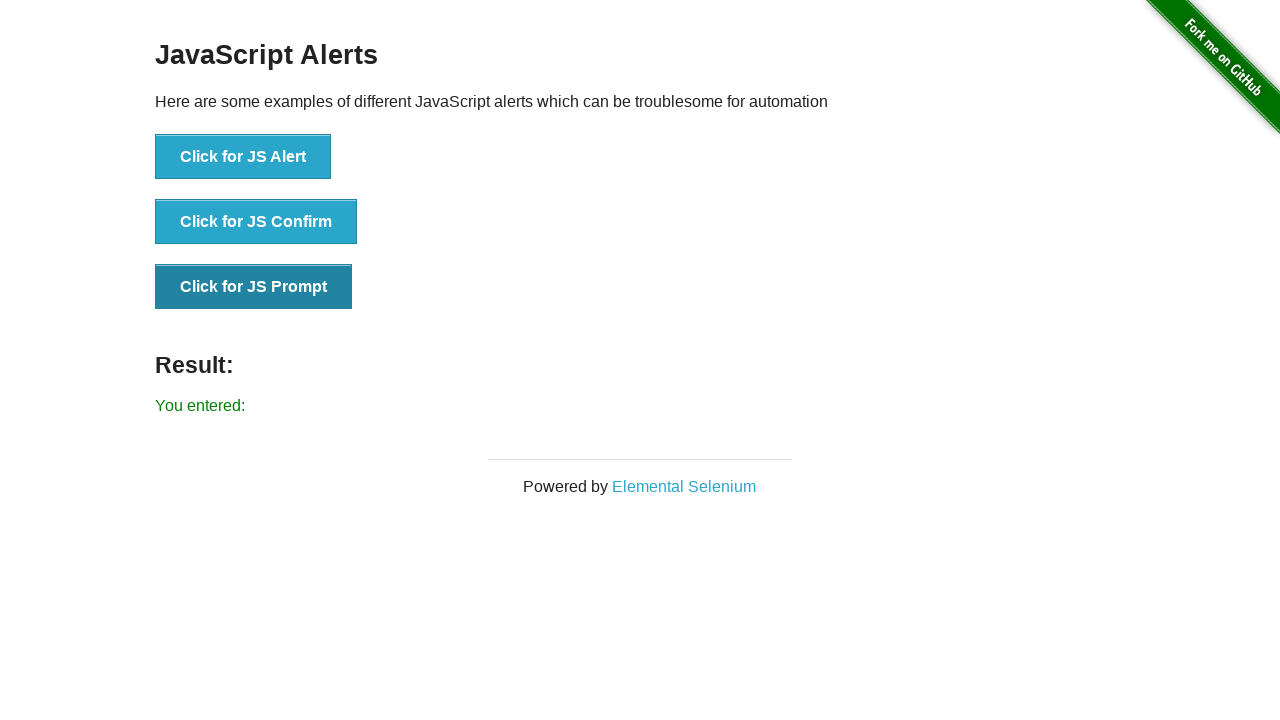